Selects a state and city from dropdown menus on the practice form

Starting URL: https://demoqa.com/automation-practice-form

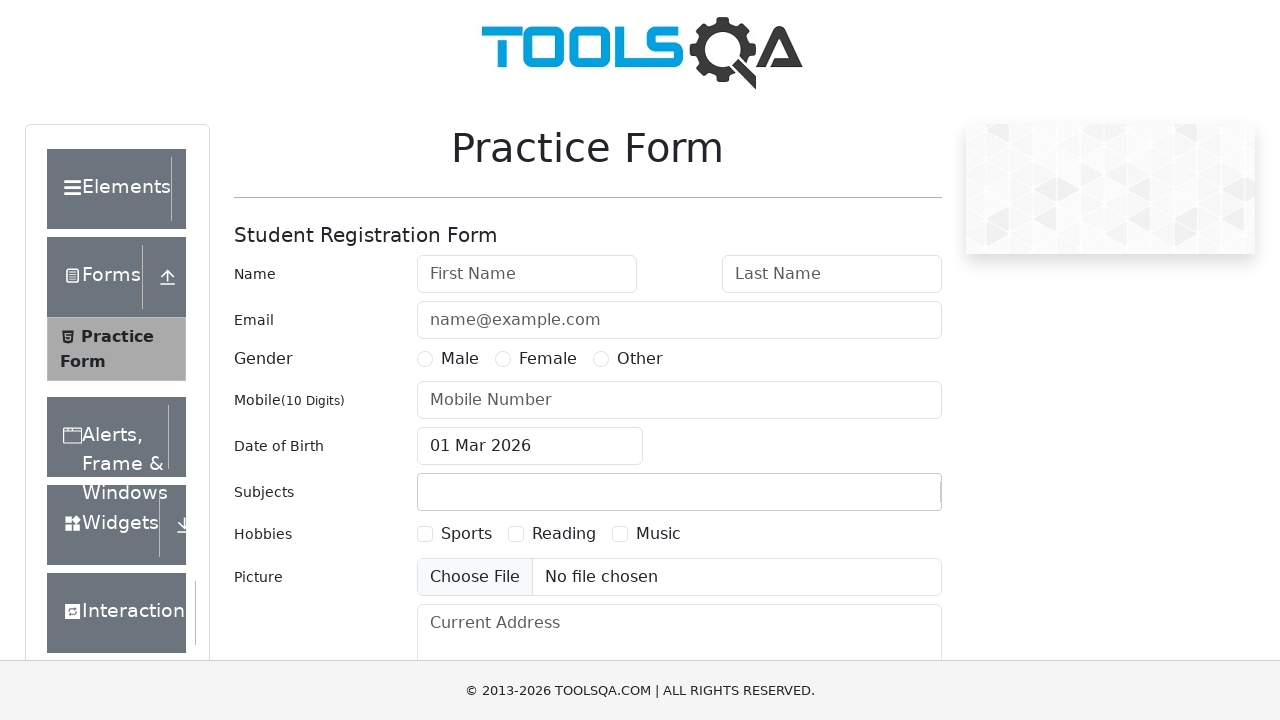

Clicked on state dropdown at (527, 437) on #state
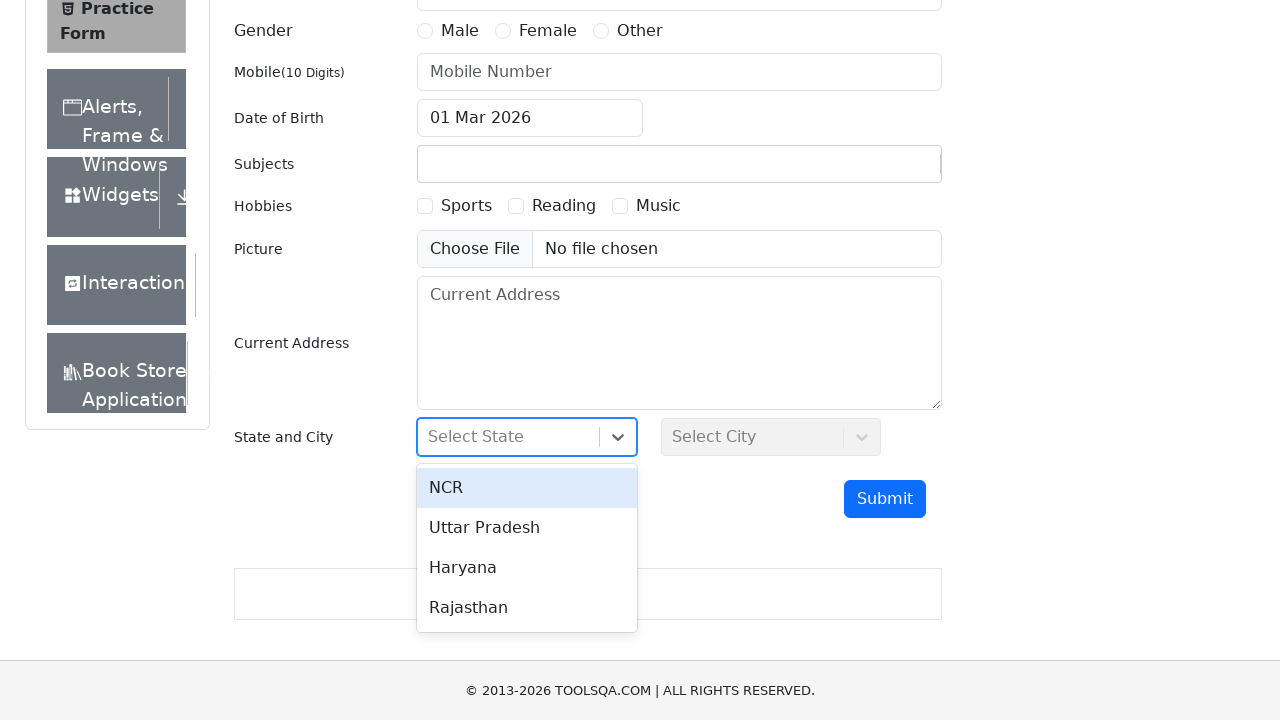

Selected NCR state from dropdown at (527, 488) on #react-select-3-option-0
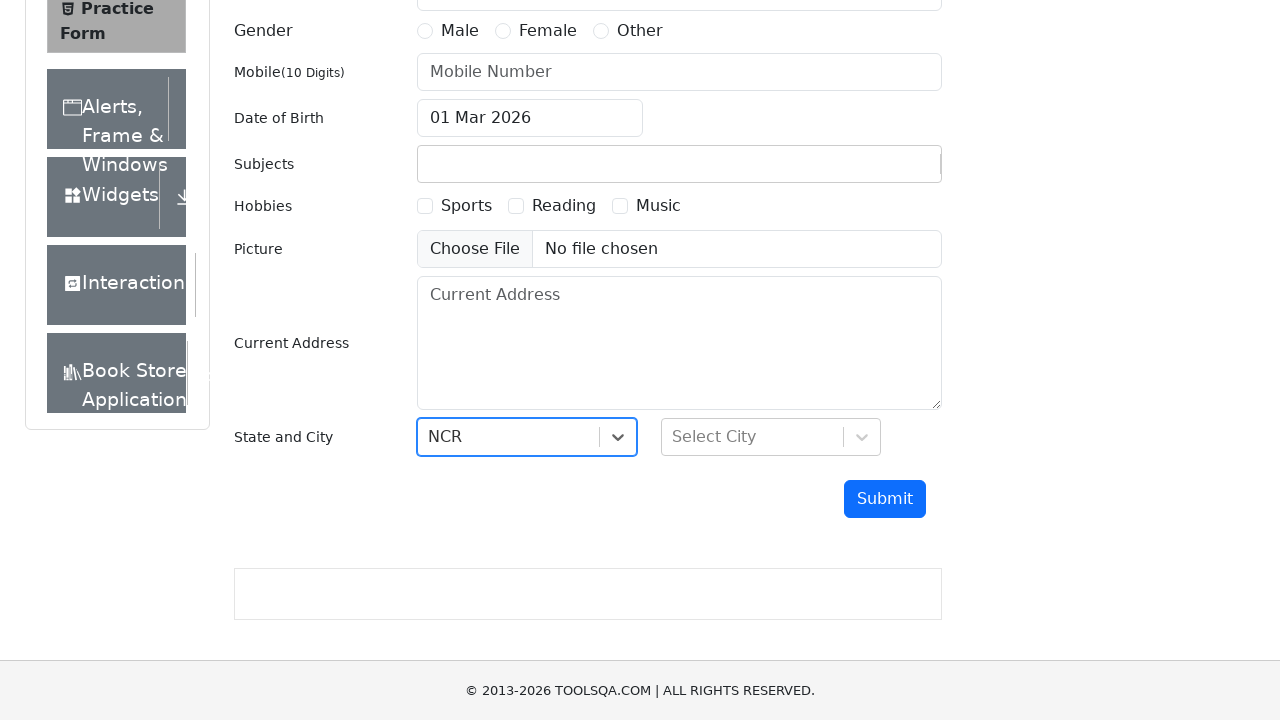

Clicked on city dropdown at (771, 437) on #city
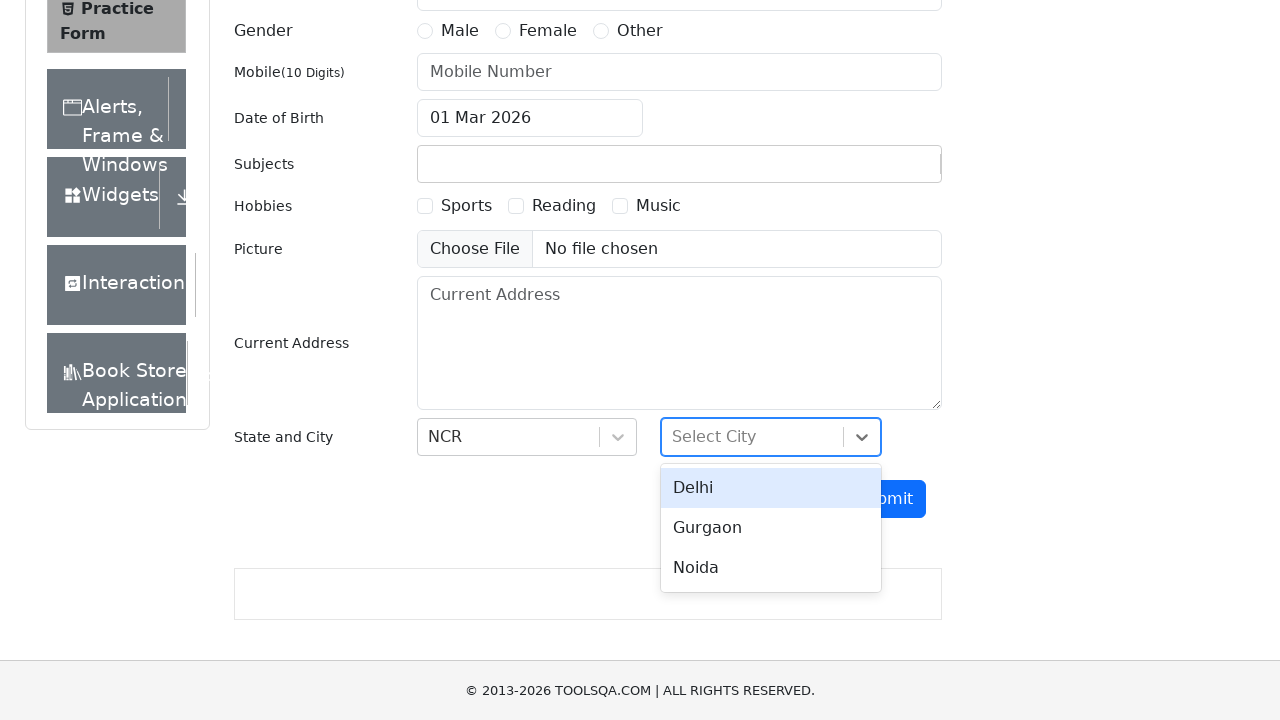

Selected Delhi city from dropdown at (771, 488) on #react-select-4-option-0
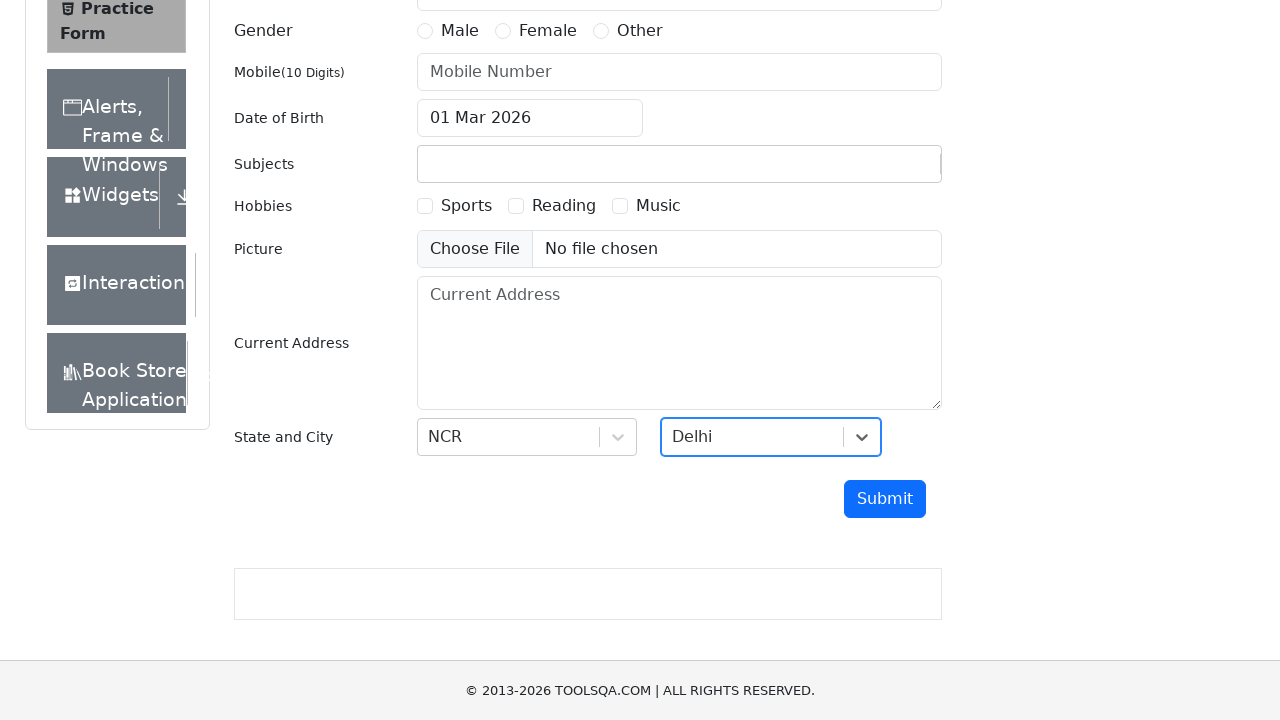

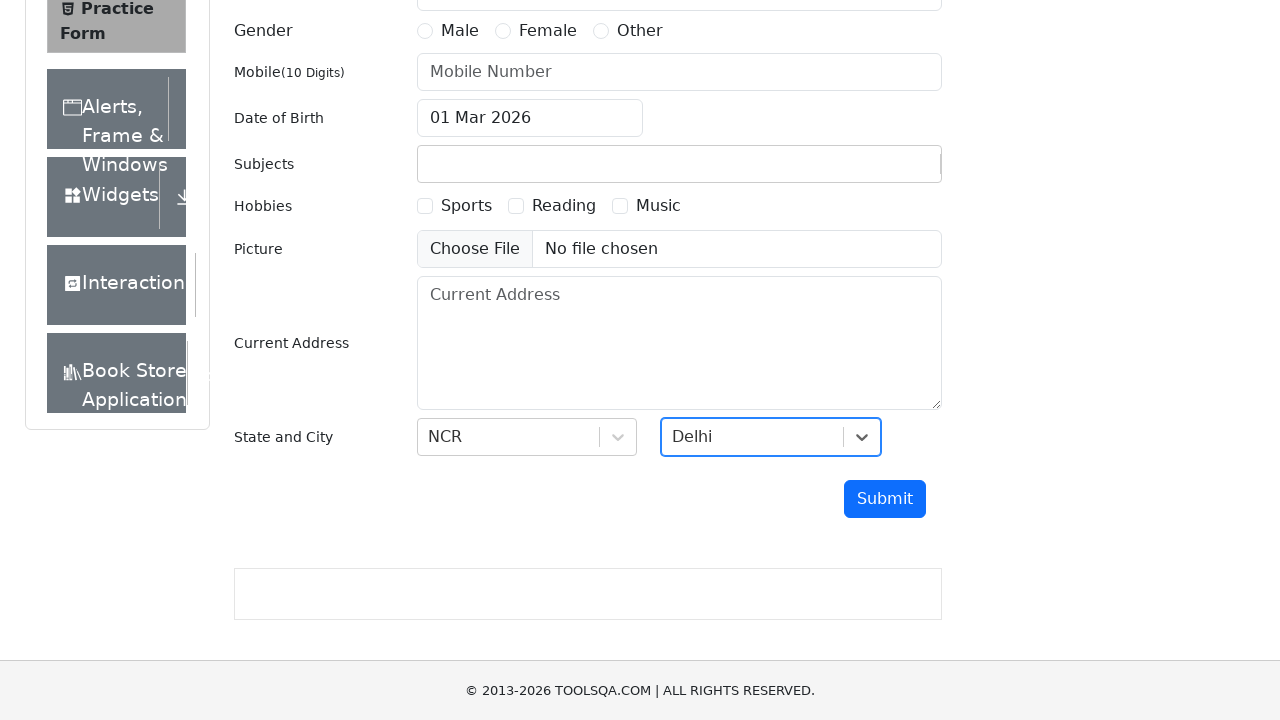